Tests sorting the Due column in descending order by clicking the column header twice and verifying the values are sorted in reverse order.

Starting URL: http://the-internet.herokuapp.com/tables

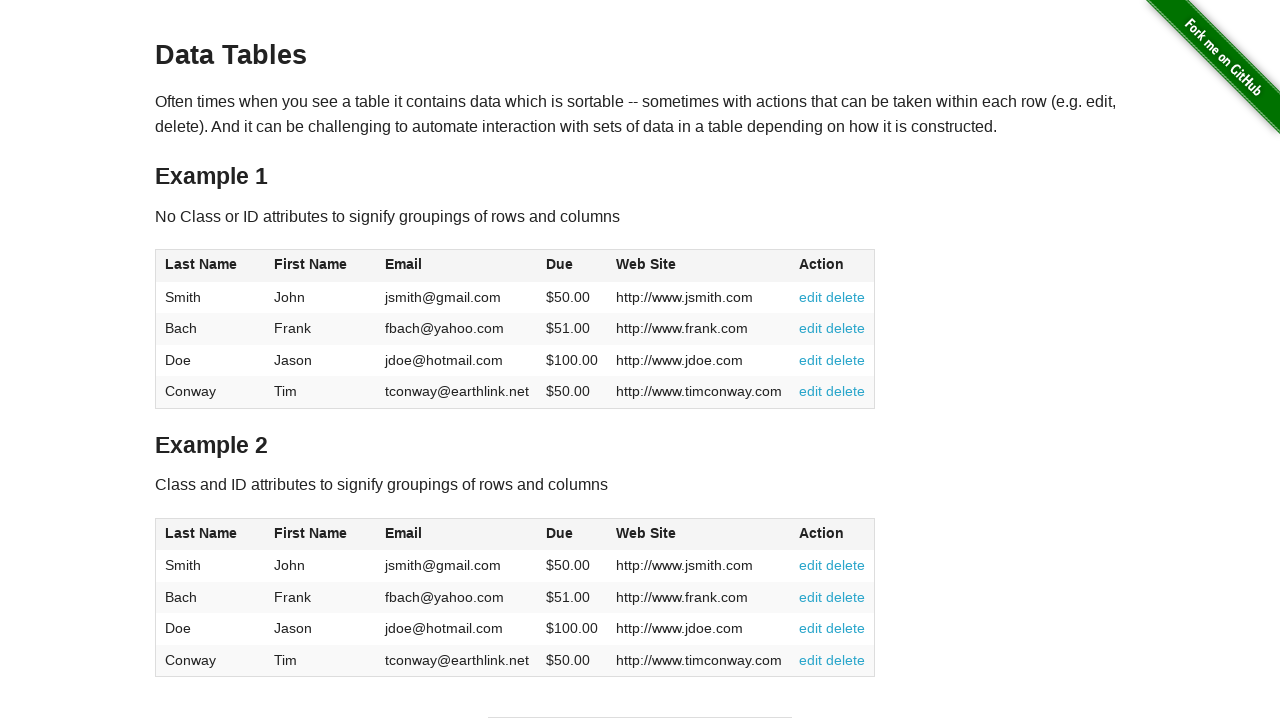

Clicked Due column header first time for ascending sort at (572, 266) on #table1 thead tr th:nth-child(4)
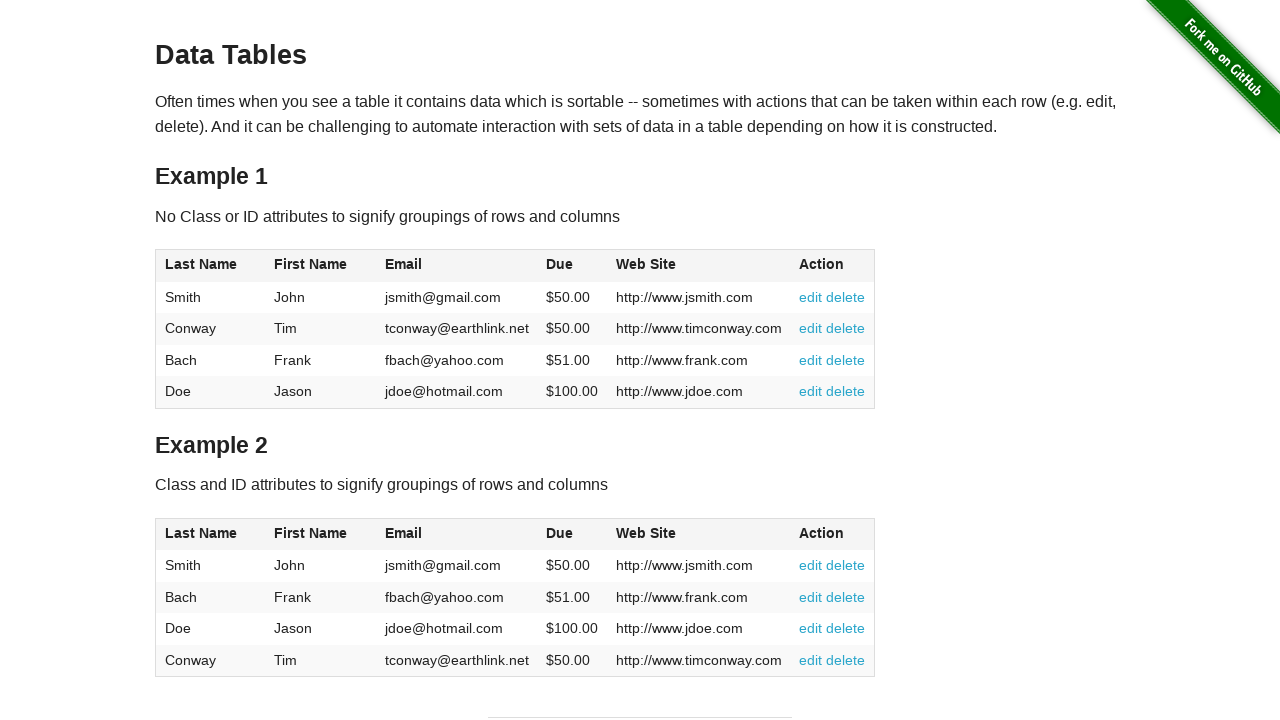

Clicked Due column header second time to toggle to descending sort at (572, 266) on #table1 thead tr th:nth-child(4)
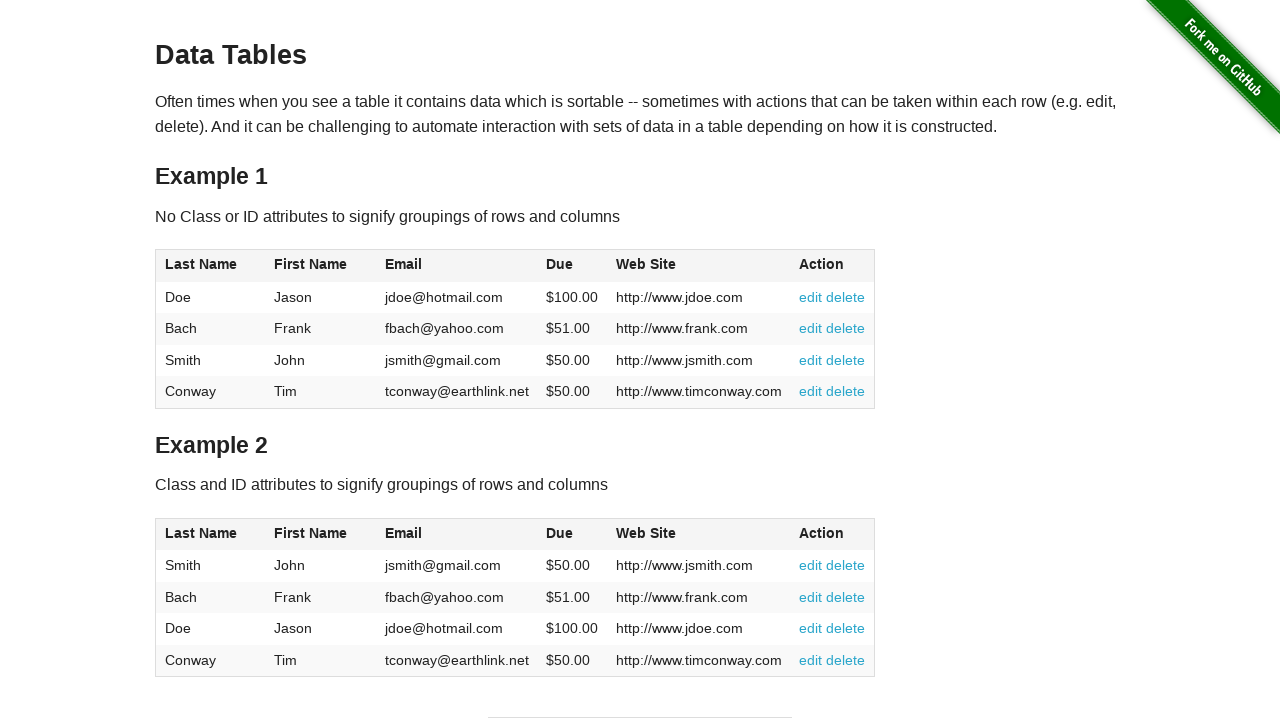

Waited for table to be sorted in descending order by Due column
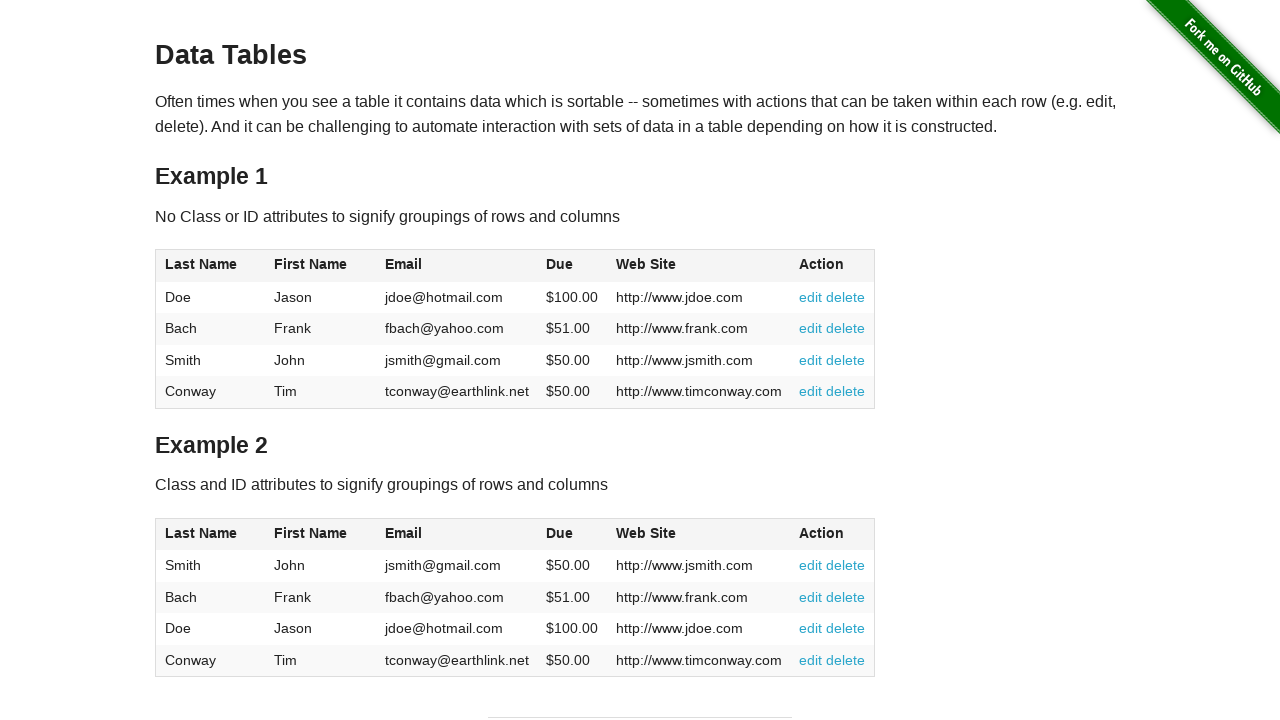

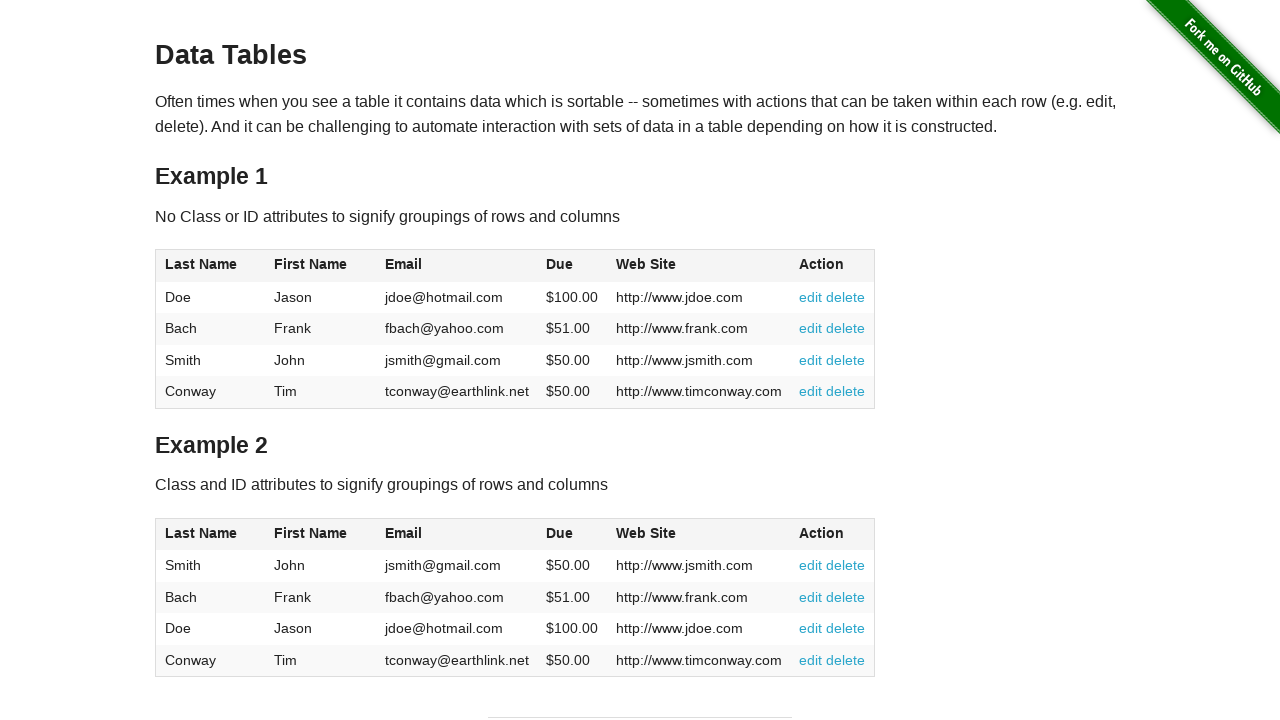